Tests form interaction by selecting radio buttons and checkboxes on a practice form, including both selecting and unselecting options

Starting URL: https://www.techlistic.com/p/selenium-practice-form.html

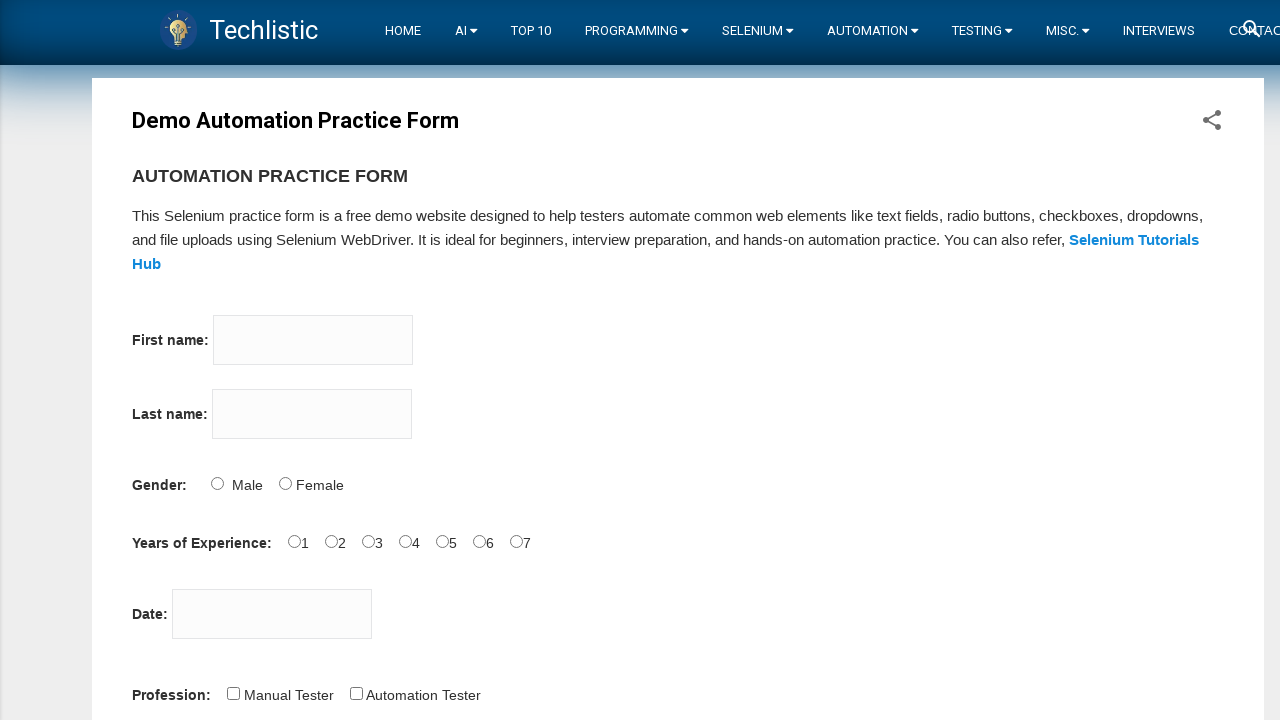

Selected Female radio button for sex at (285, 483) on input[name='sex'][value='Female']
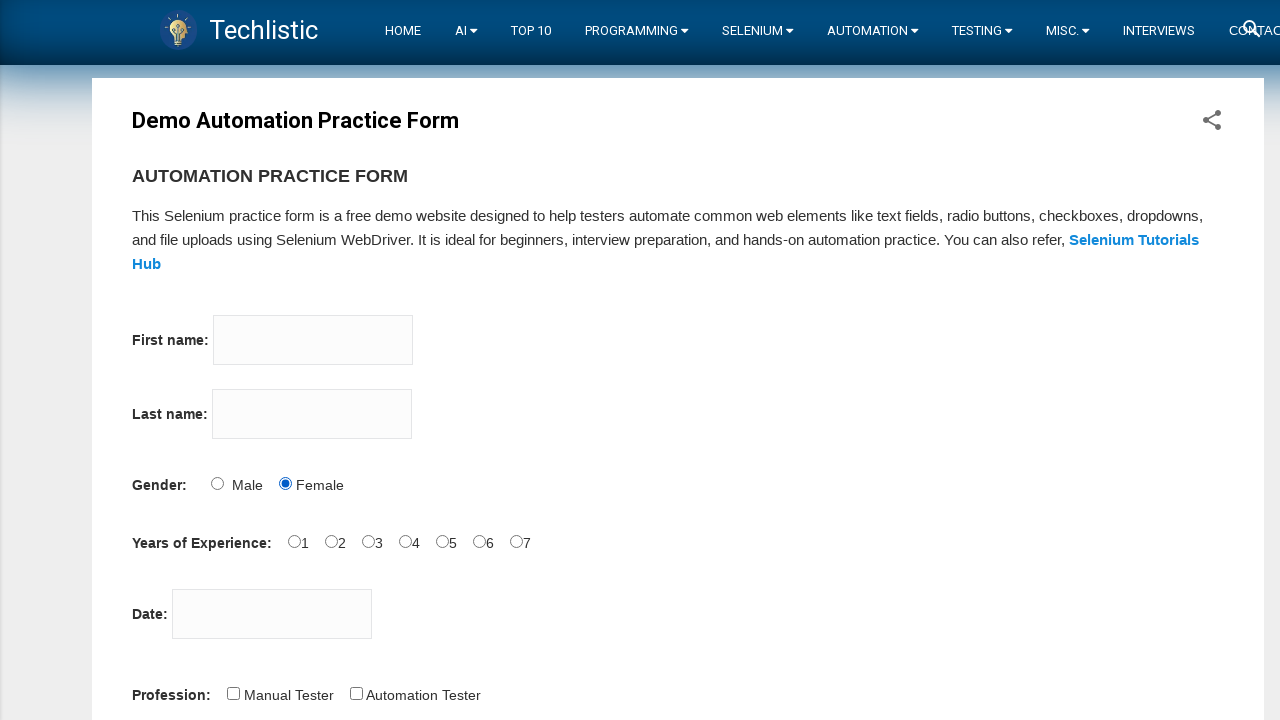

Selected 4 years experience radio button at (405, 541) on input[name='exp'][value='4']
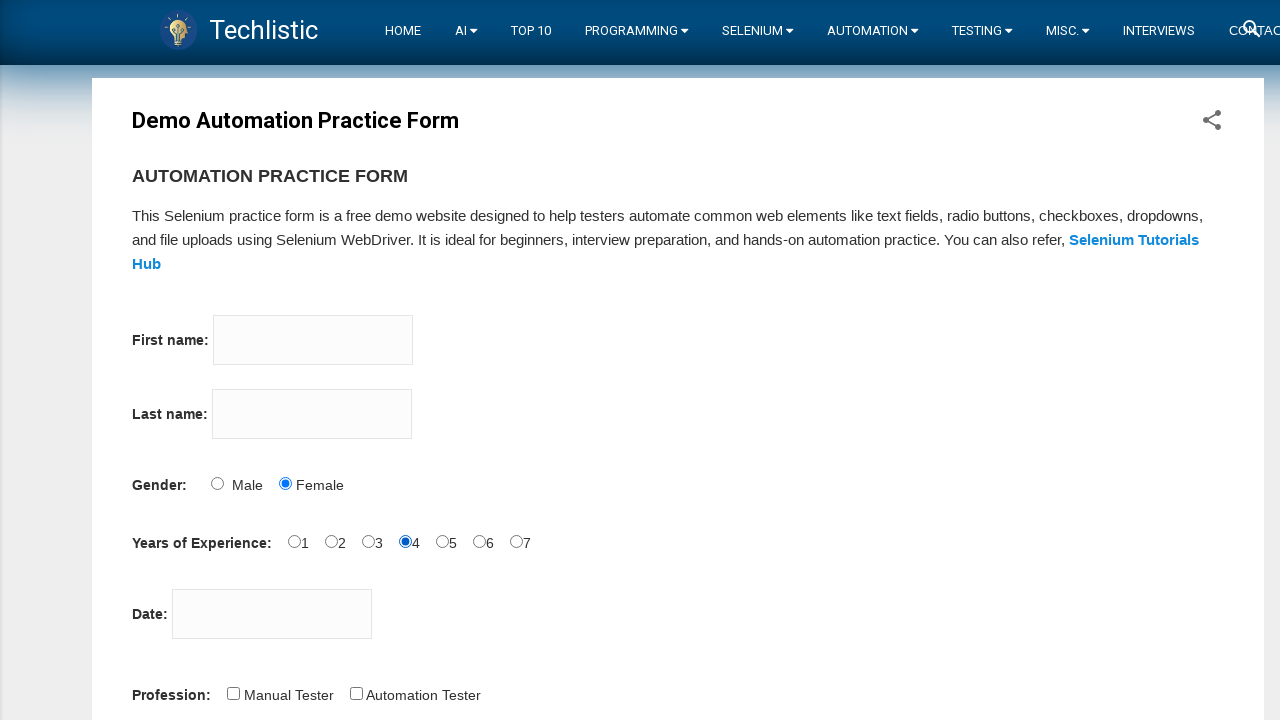

Checked Automation Tester checkbox at (356, 693) on input[value='Automation Tester']
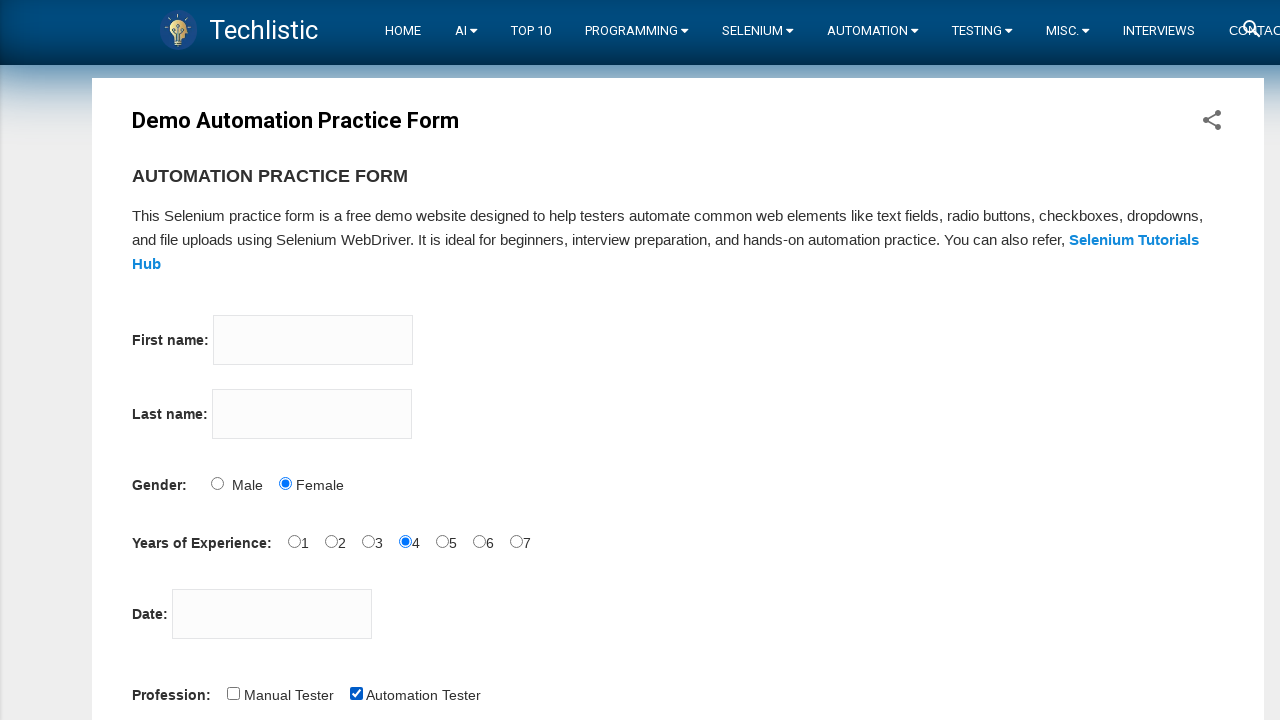

Checked Manual Tester checkbox at (233, 693) on input[value='Manual Tester']
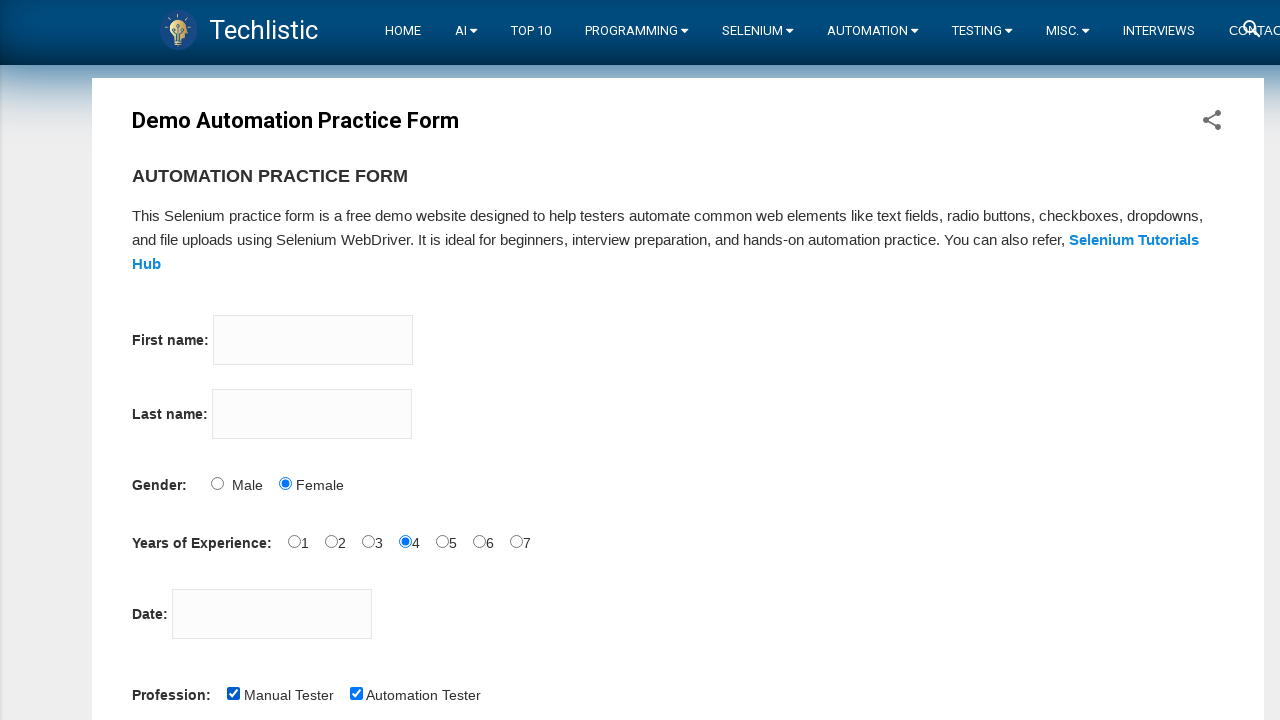

Checked Selenium IDE checkbox at (346, 360) on input[value='Selenium IDE']
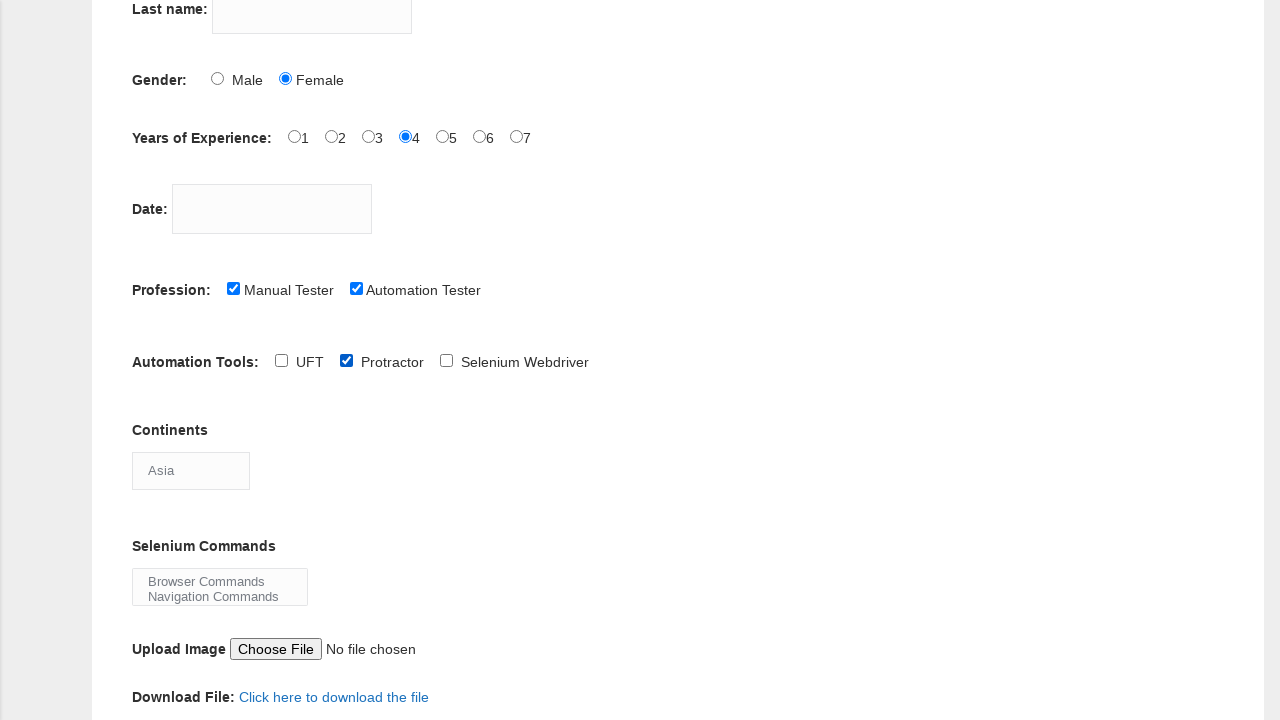

Checked QTP checkbox at (281, 360) on input[value='QTP']
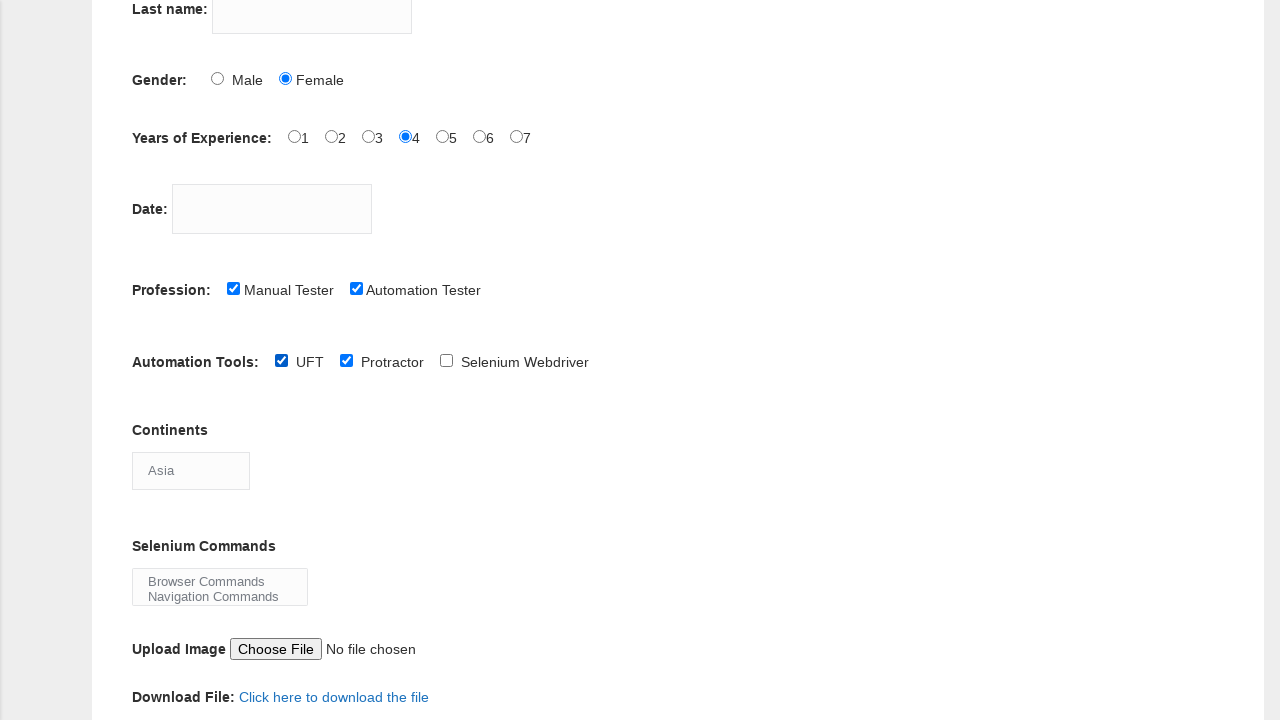

Unchecked QTP checkbox at (281, 360) on input[value='QTP']
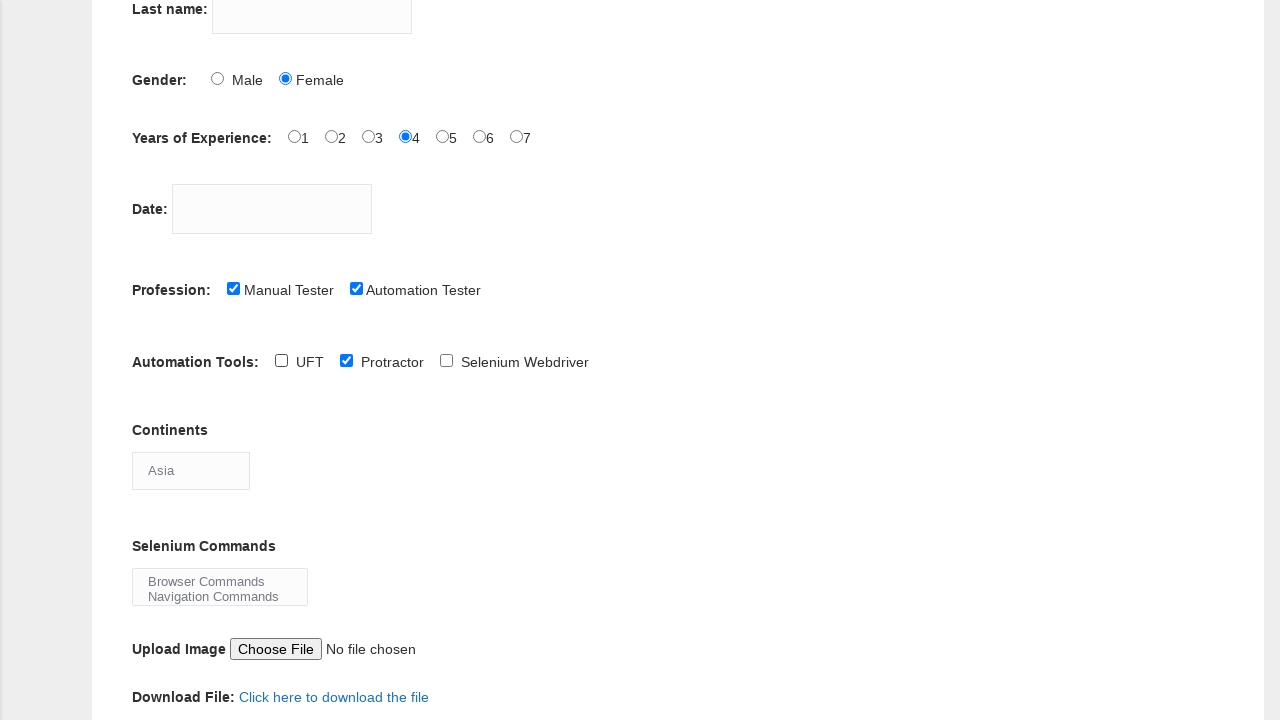

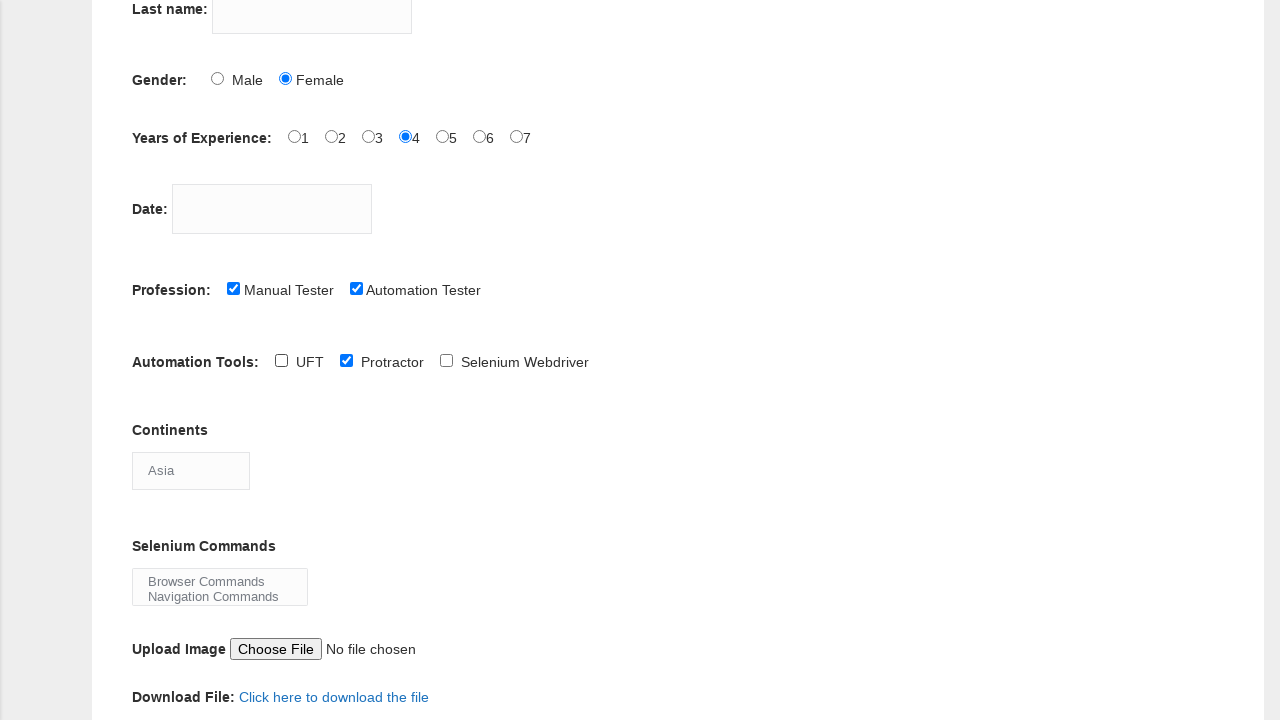